Tests window handling functionality by clicking a button to open a new window, switching to it, and clicking the Downloads link on the new page

Starting URL: https://demo.automationtesting.in/Windows.html

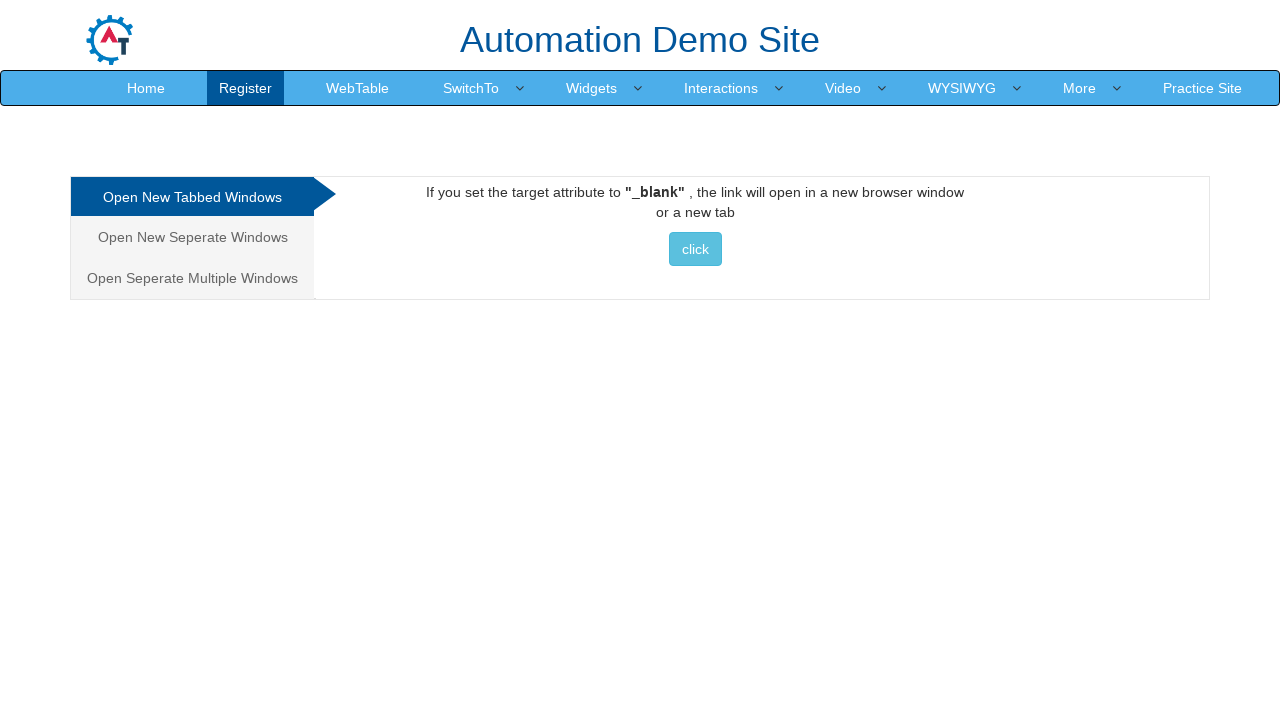

Clicked button to open new window at (695, 249) on xpath=//button[text()='    click   ']
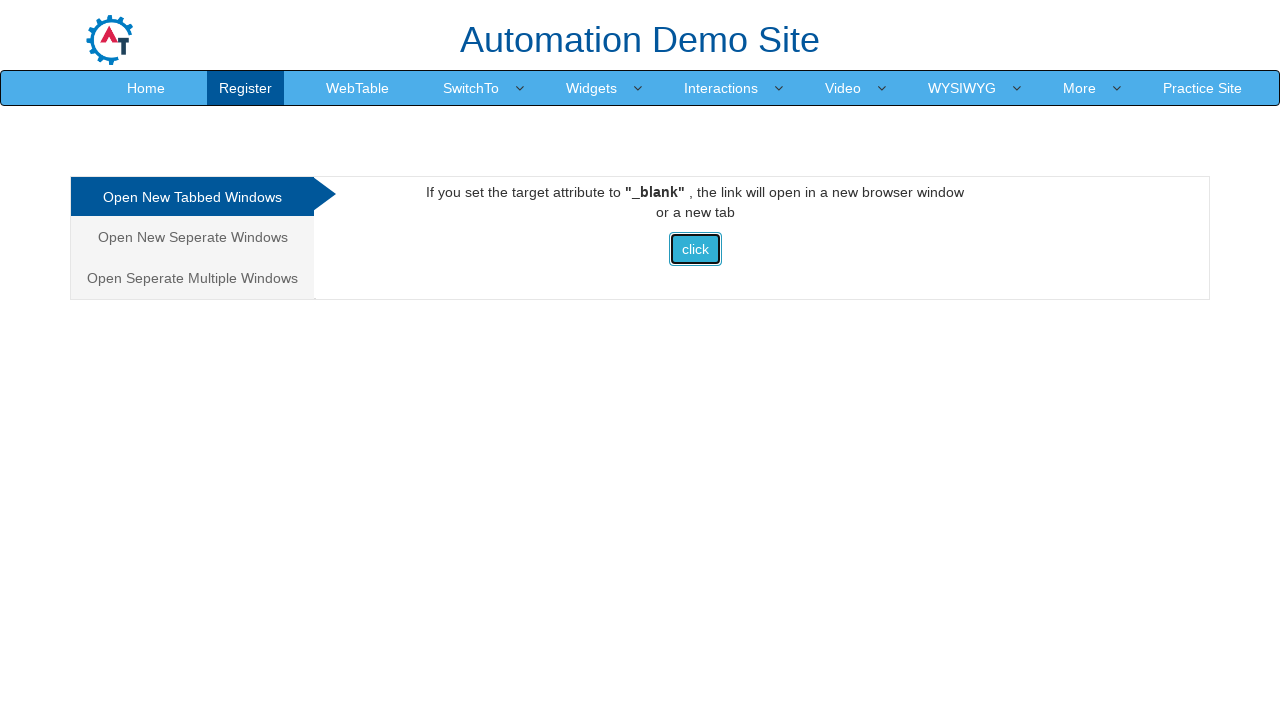

Waited 1000ms for new window to open
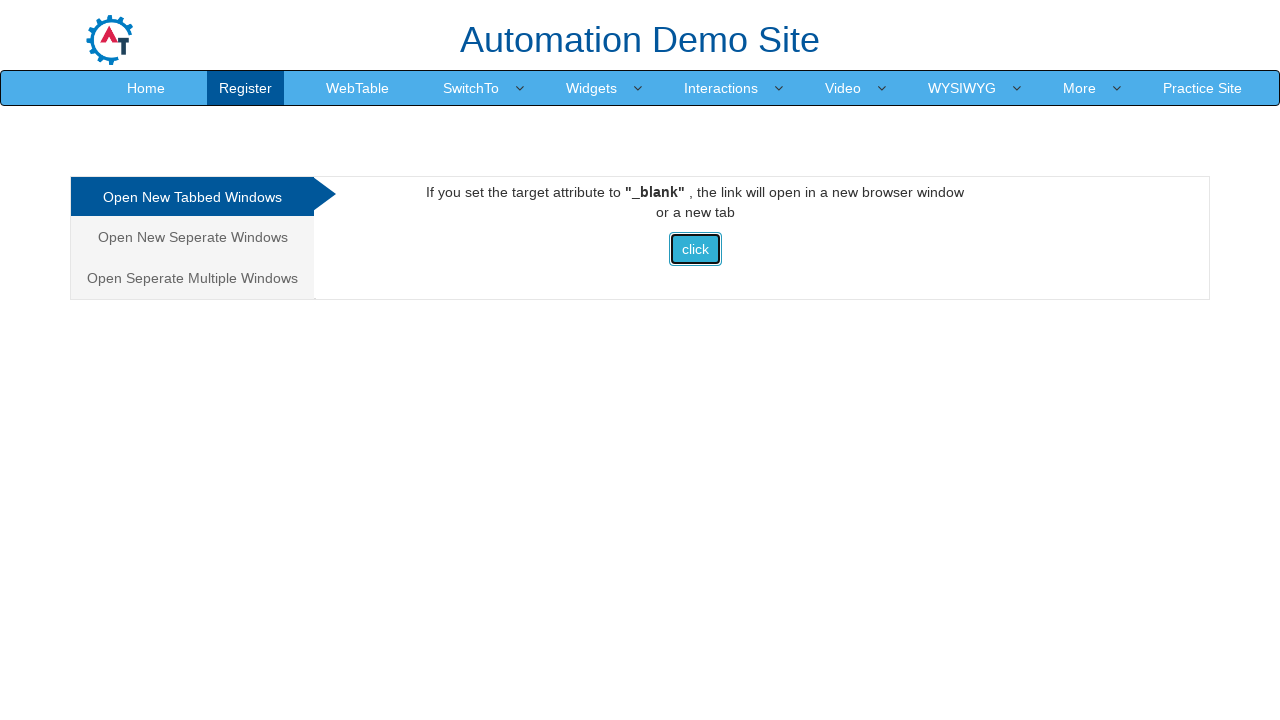

Retrieved all pages from context
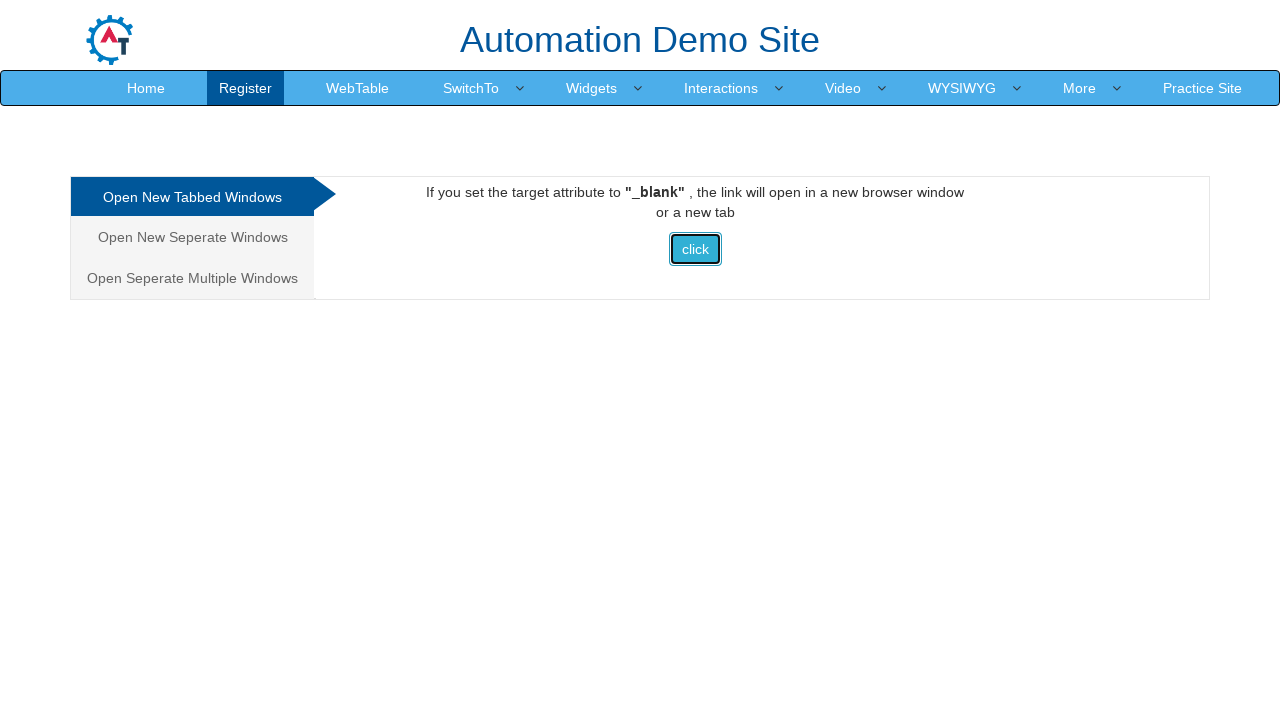

Switched to new window (last opened page)
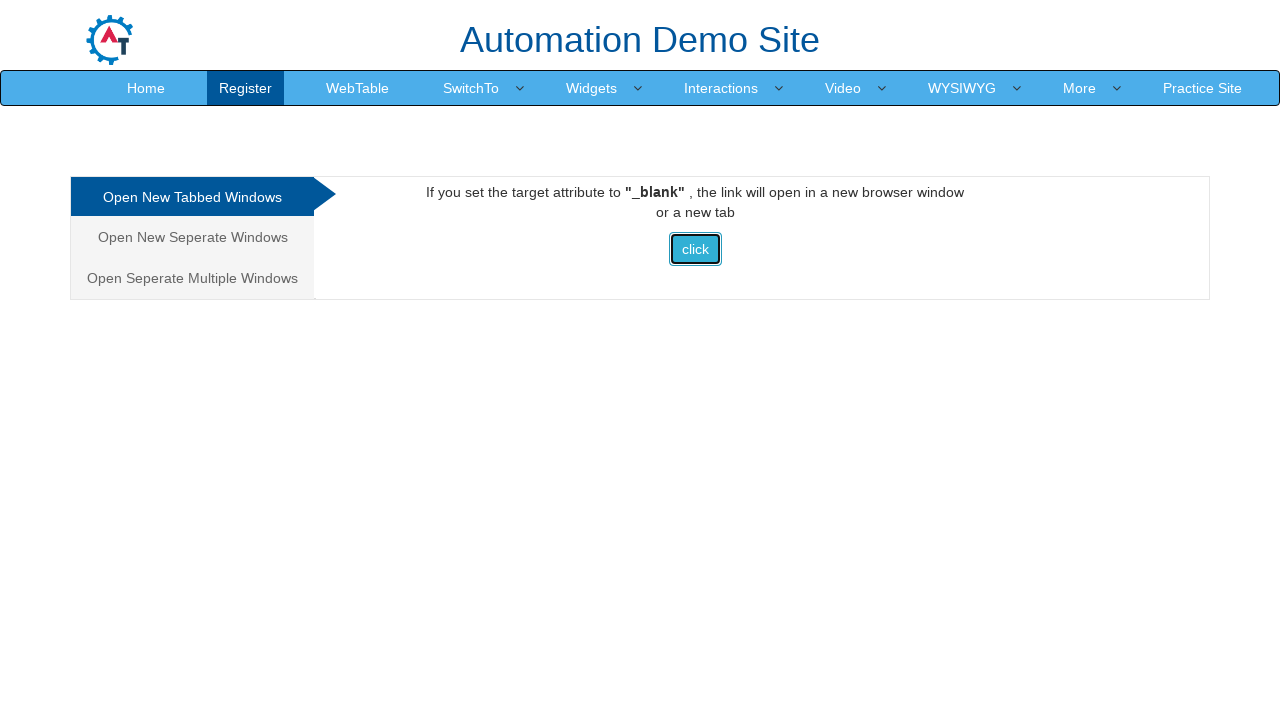

Waited for new page to load completely
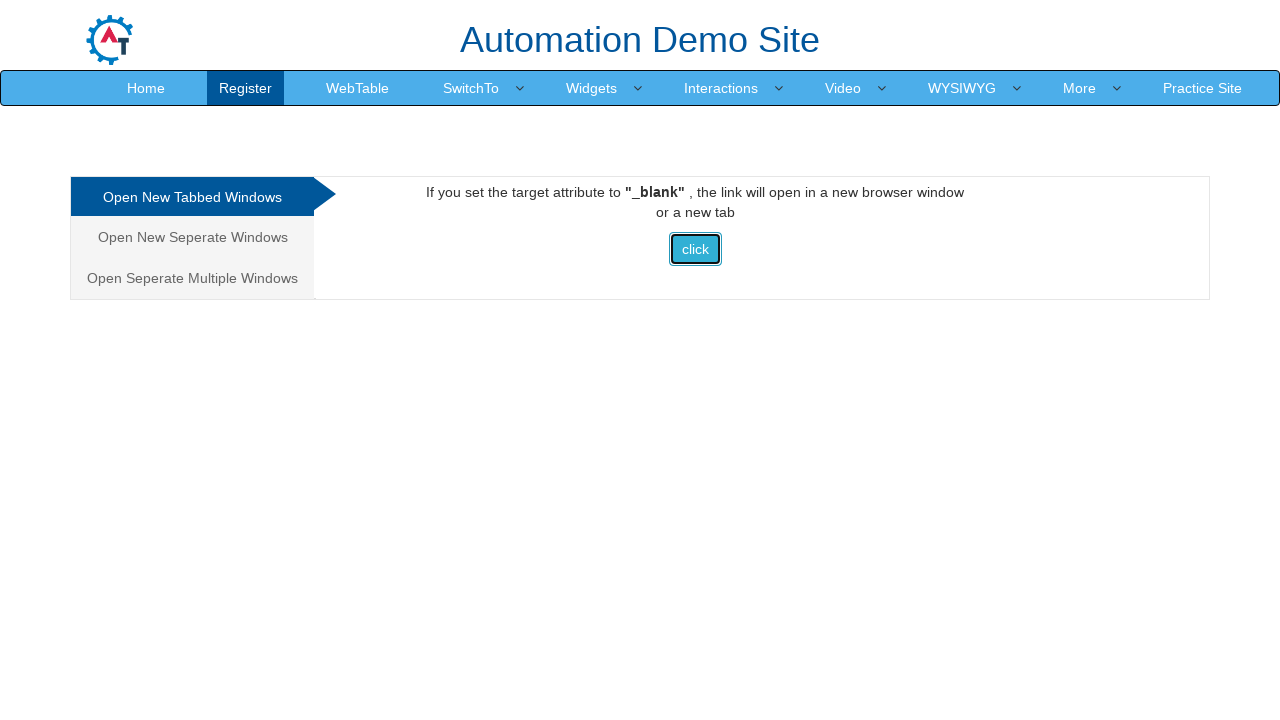

Clicked Downloads link on the new page at (552, 32) on xpath=//span[text()='Downloads']
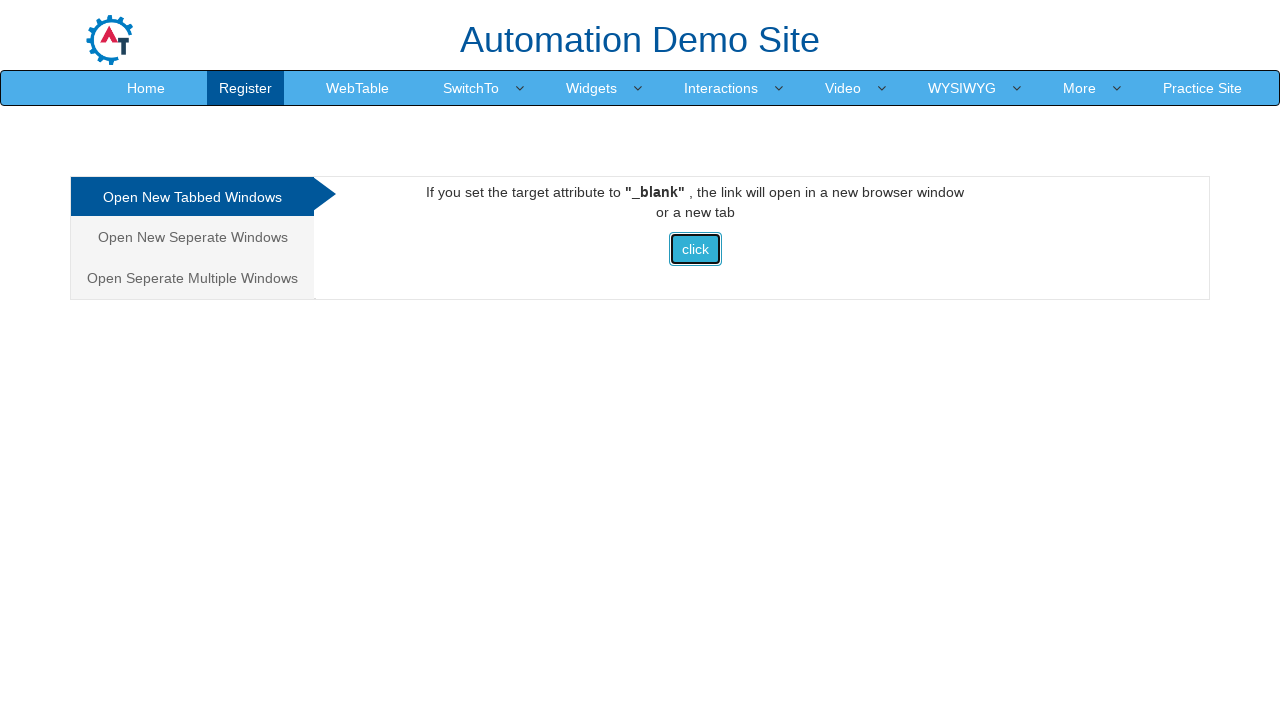

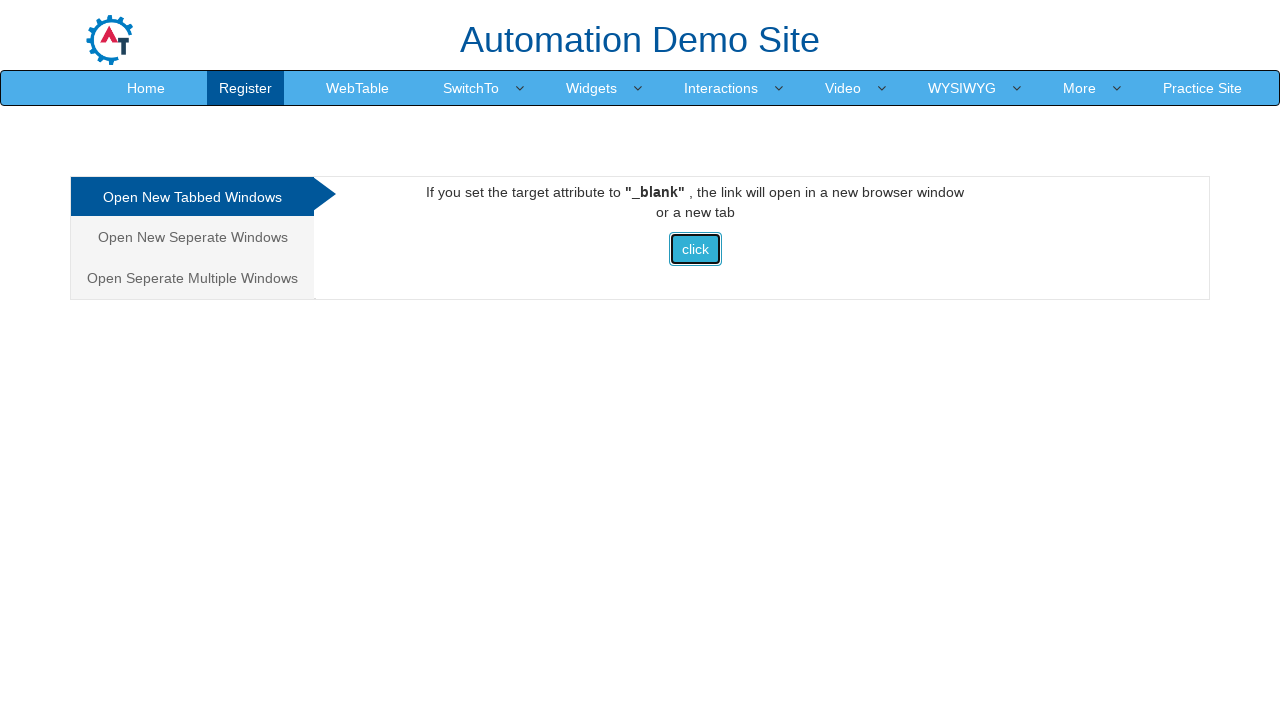